Demonstrates various Playwright locator strategies by navigating to different DemoQA pages and locating elements using ID, name, class, link text, tag name, CSS selector, and XPath selectors.

Starting URL: https://demoqa.com/

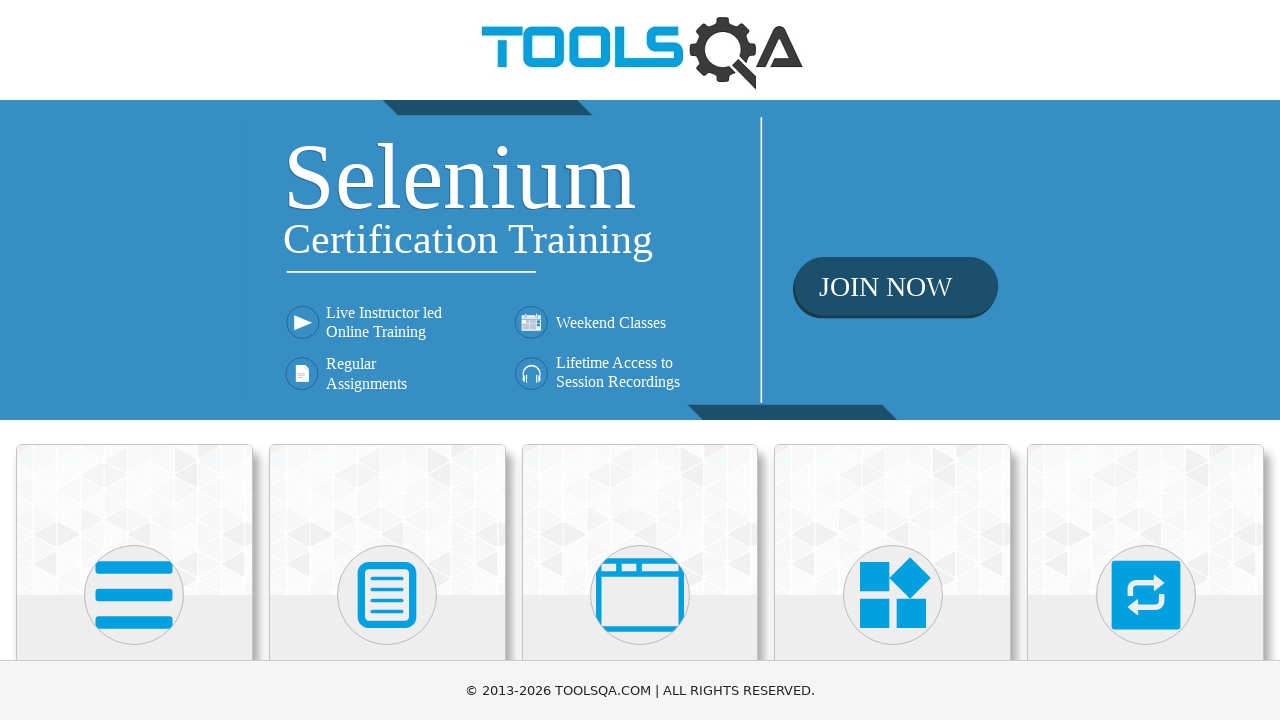

Navigated to DemoQA automation practice form page
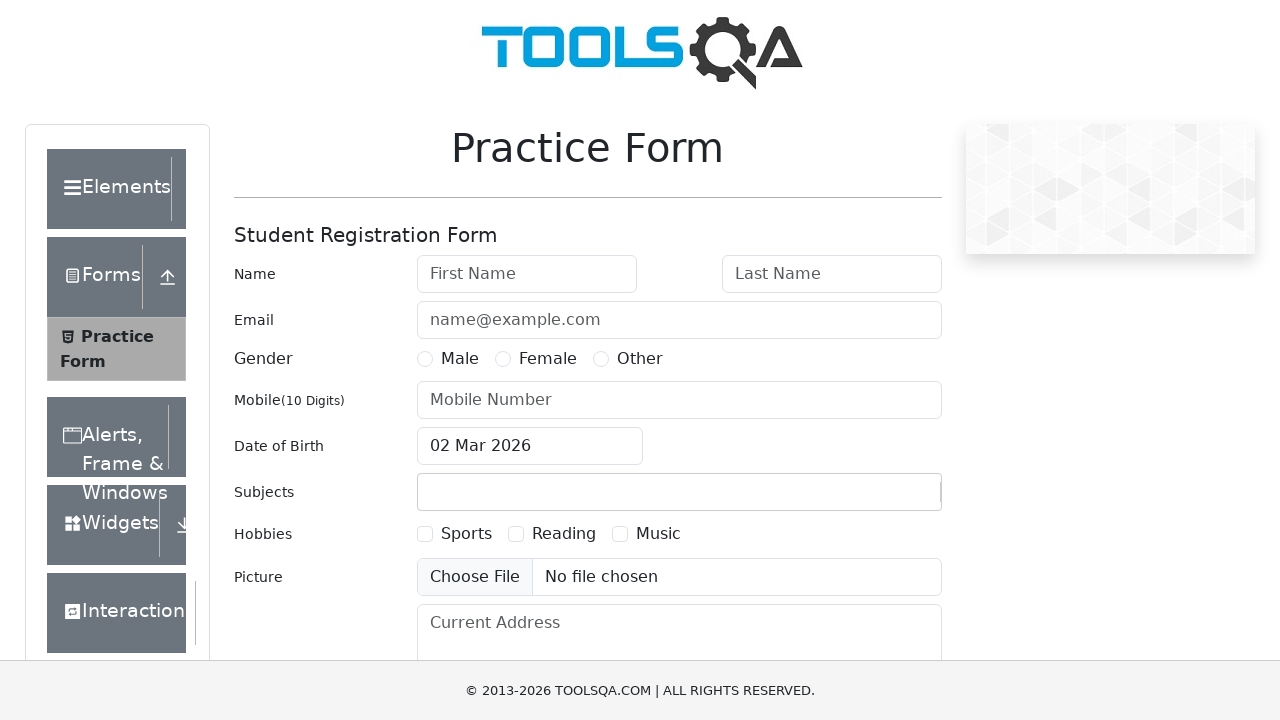

Located firstName element by ID selector
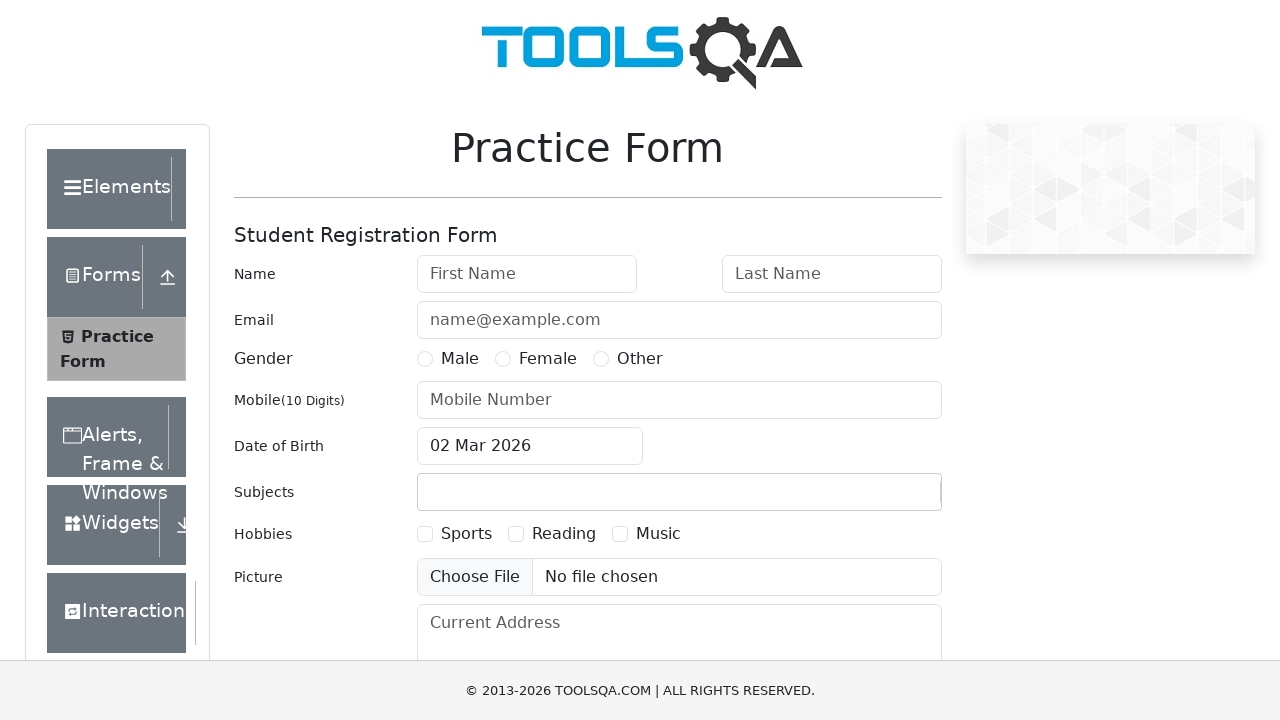

Located gender radio button by name attribute selector
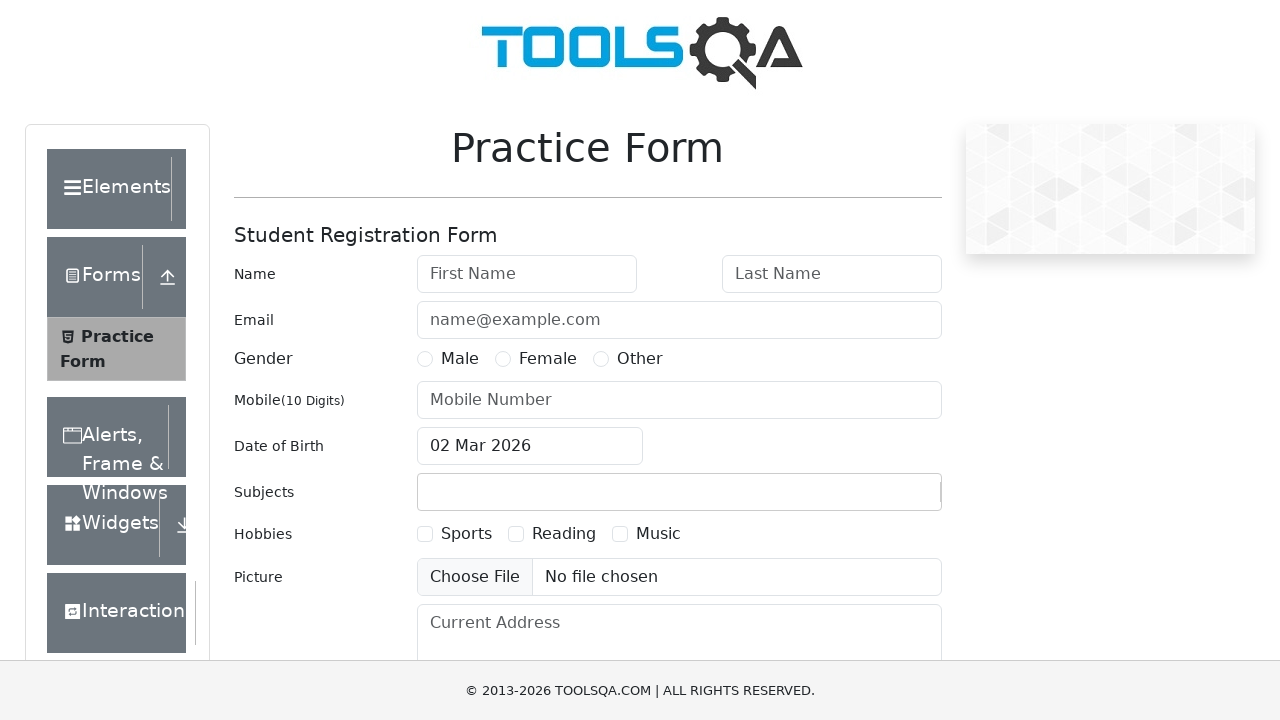

Located practice form wrapper by class name selector
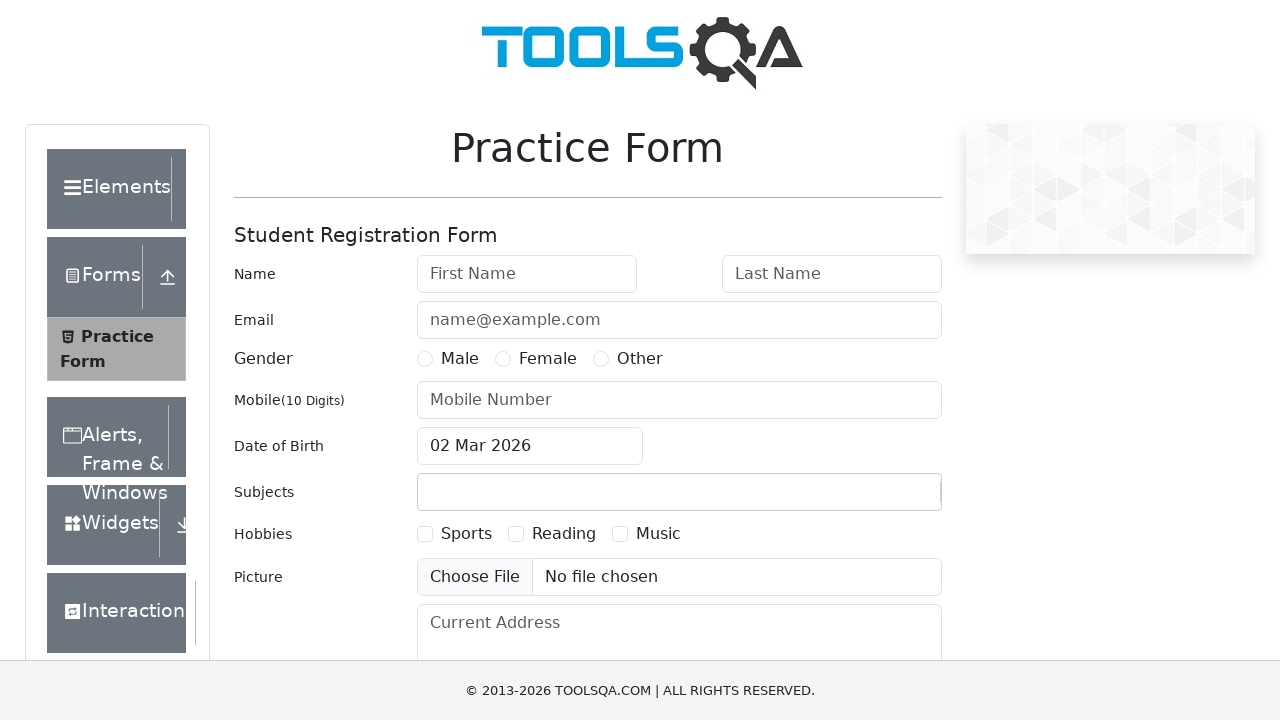

Navigated to DemoQA links page
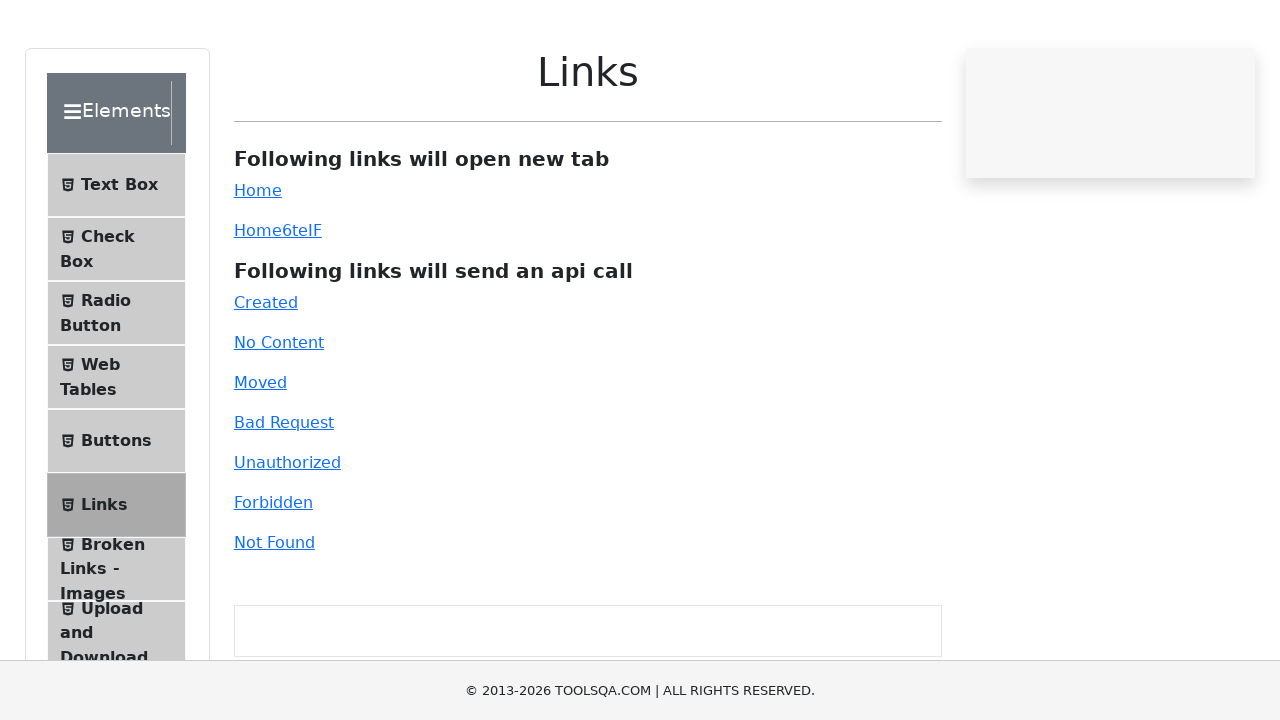

Located Home link by exact link text selector
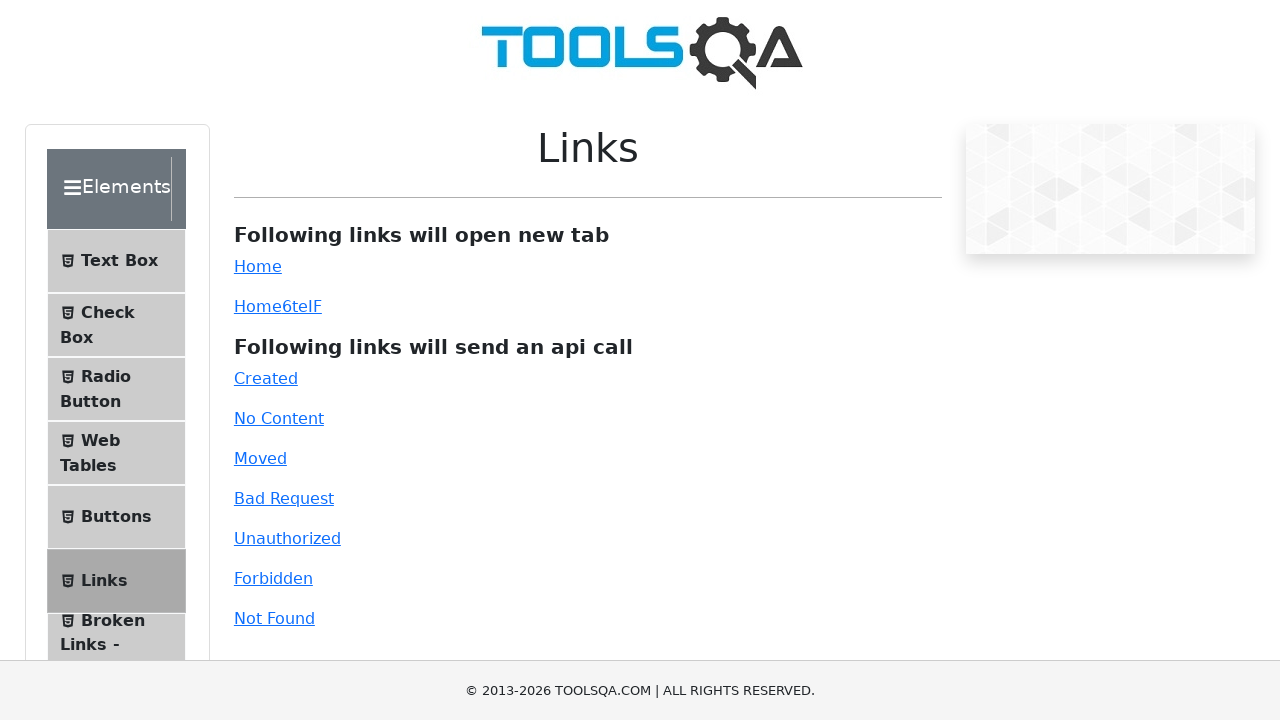

Located link by partial link text selector matching 'Ho'
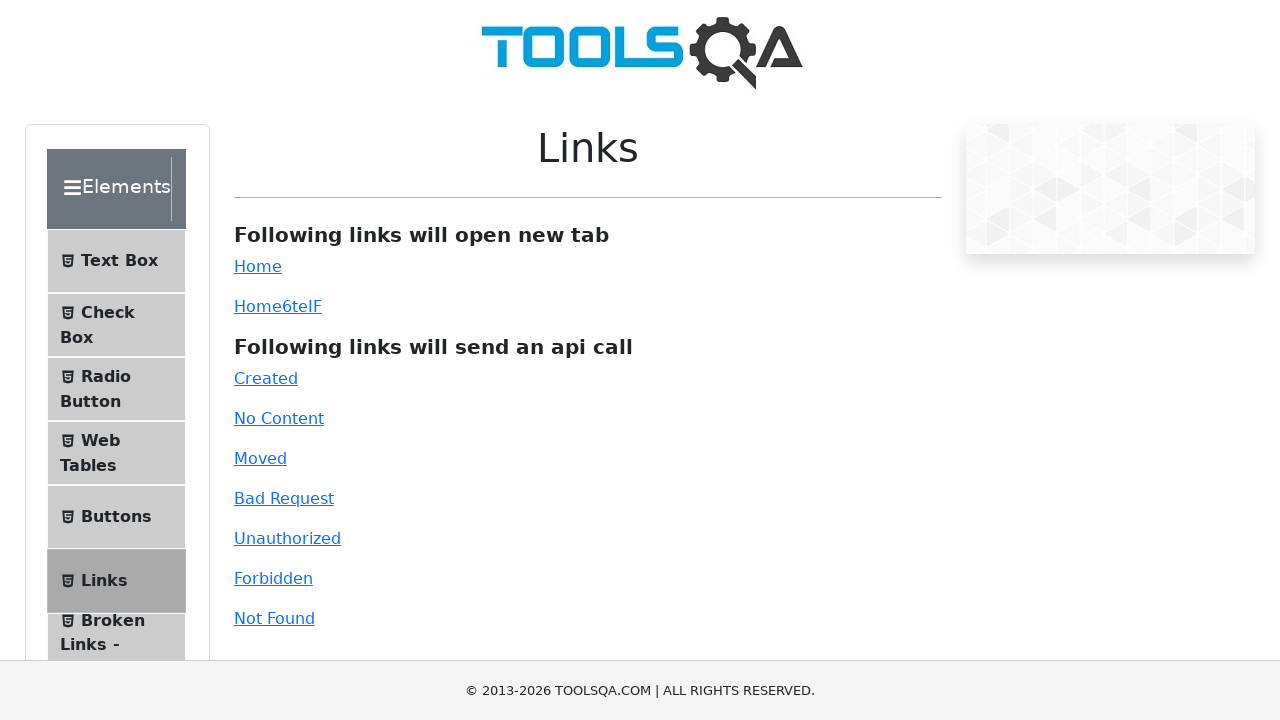

Located all anchor tags by tag name selector
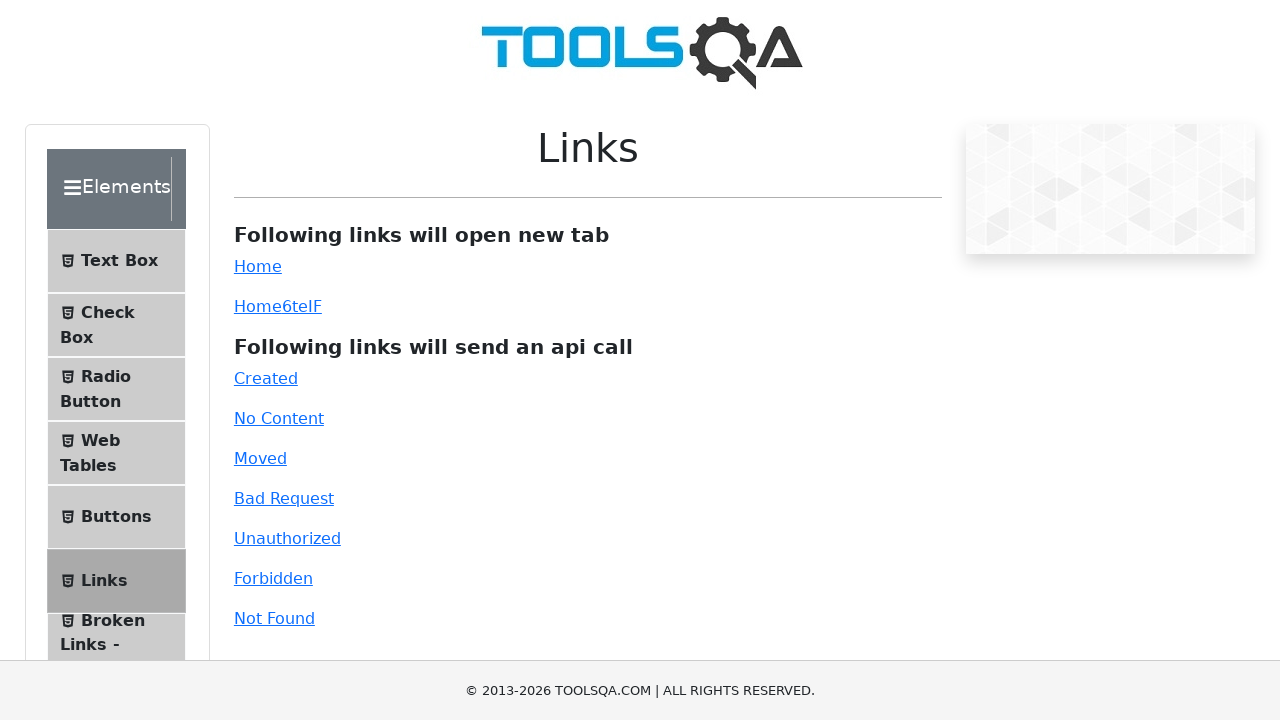

Navigated to DemoQA text-box page
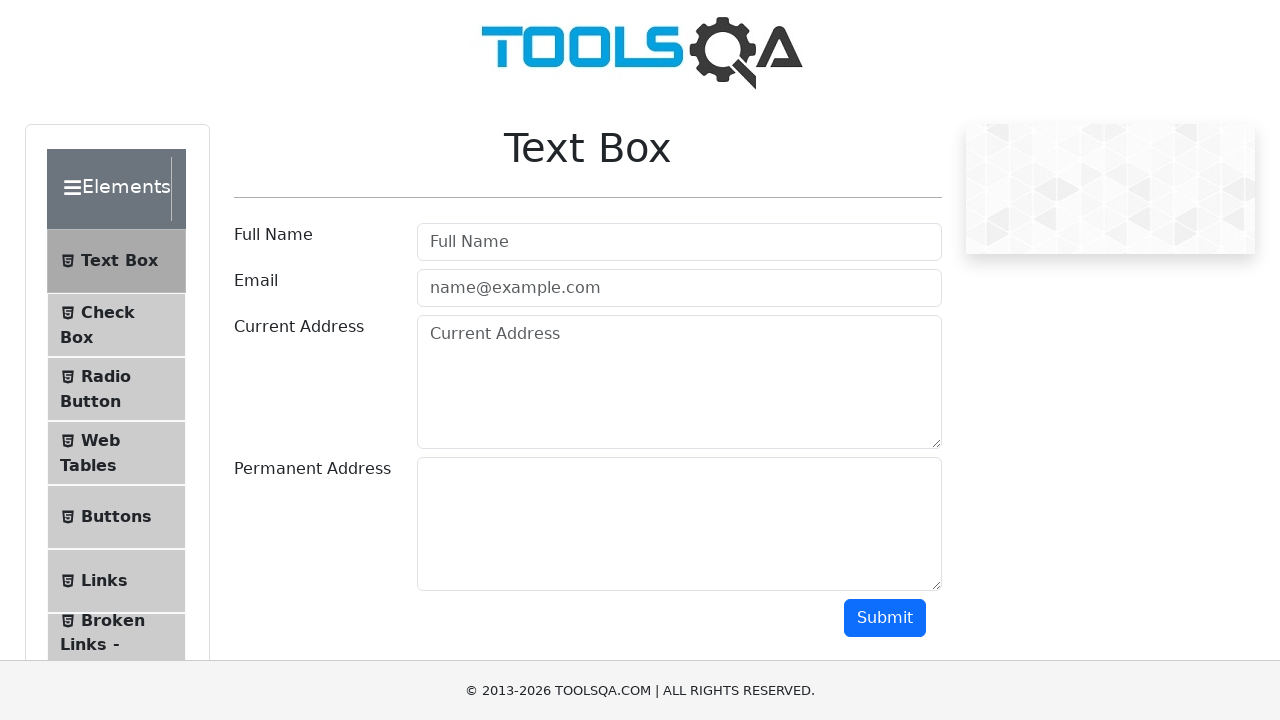

Located userName input by CSS selector (input#userName)
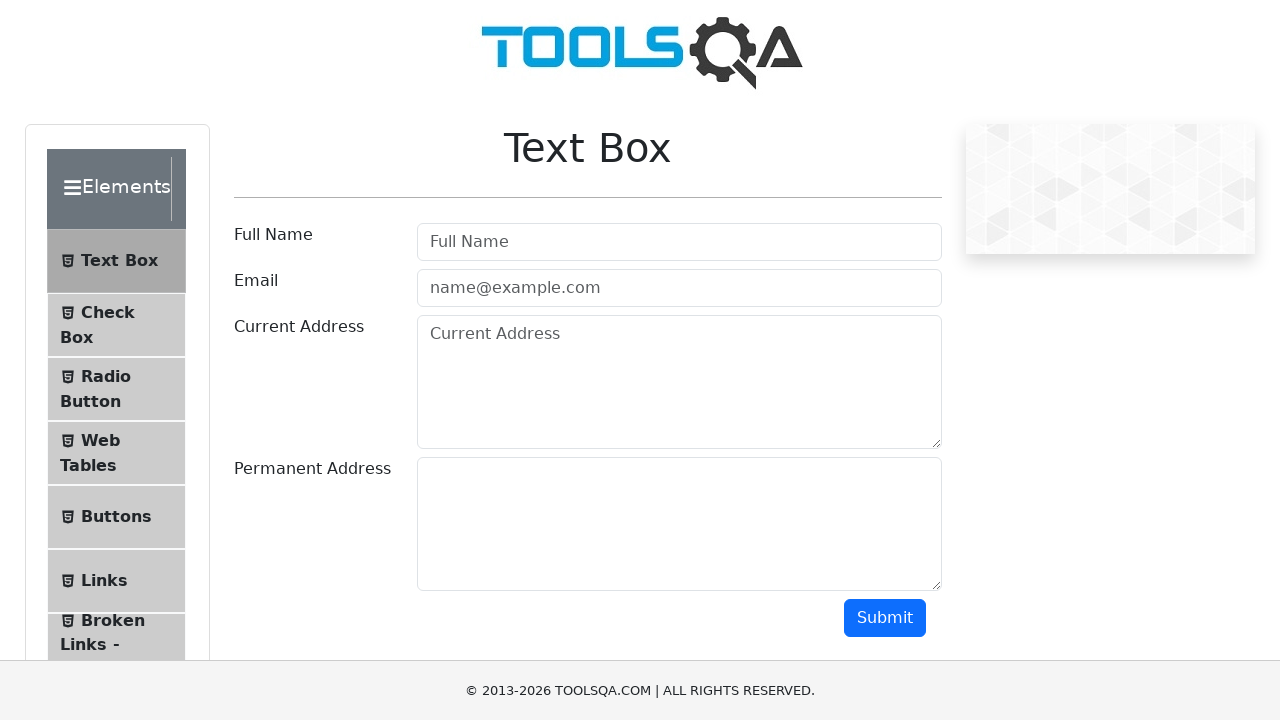

Located userName input by XPath selector
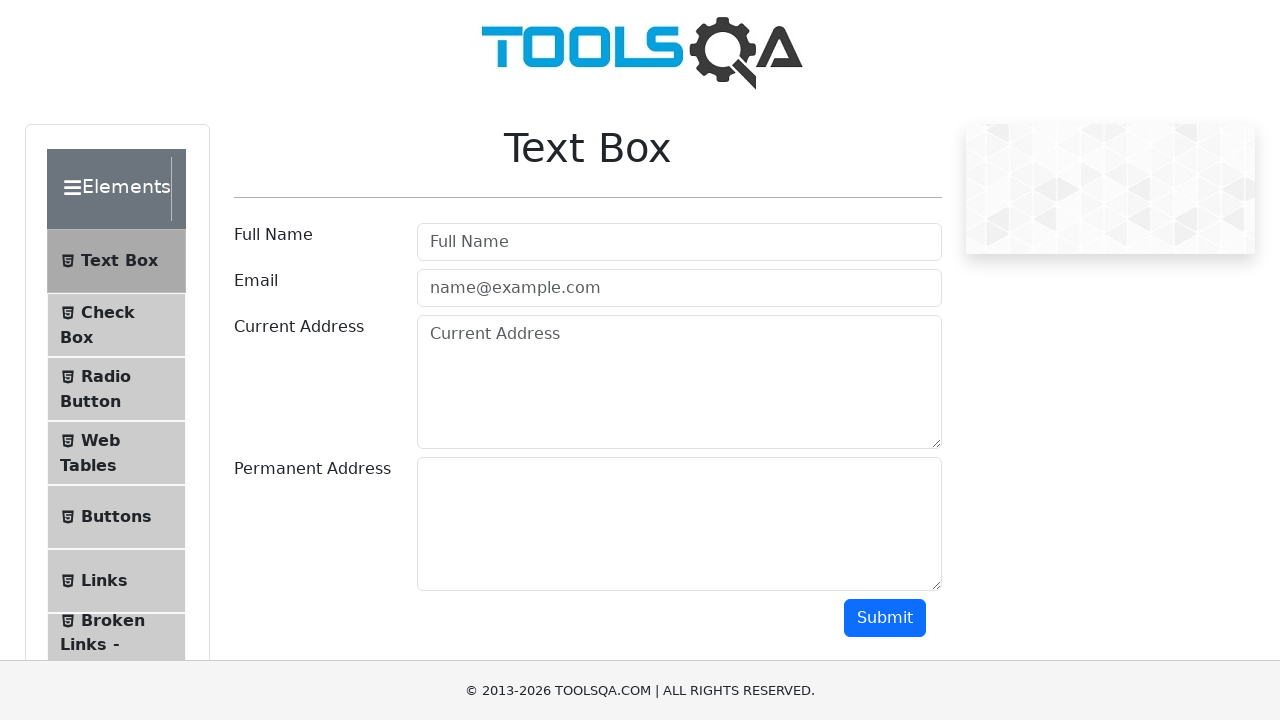

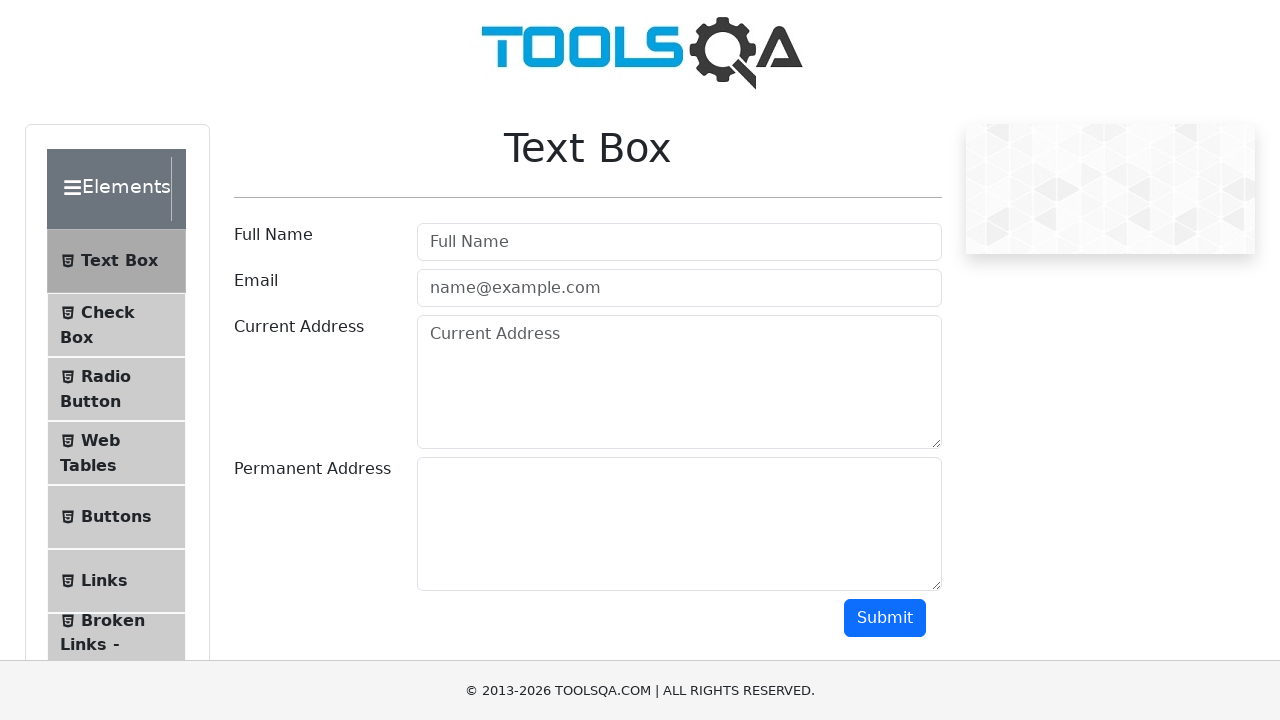